Tests dynamic loading functionality by clicking a start button and verifying that "Hello World!" text appears

Starting URL: https://automationfc.github.io/dynamic-loading/

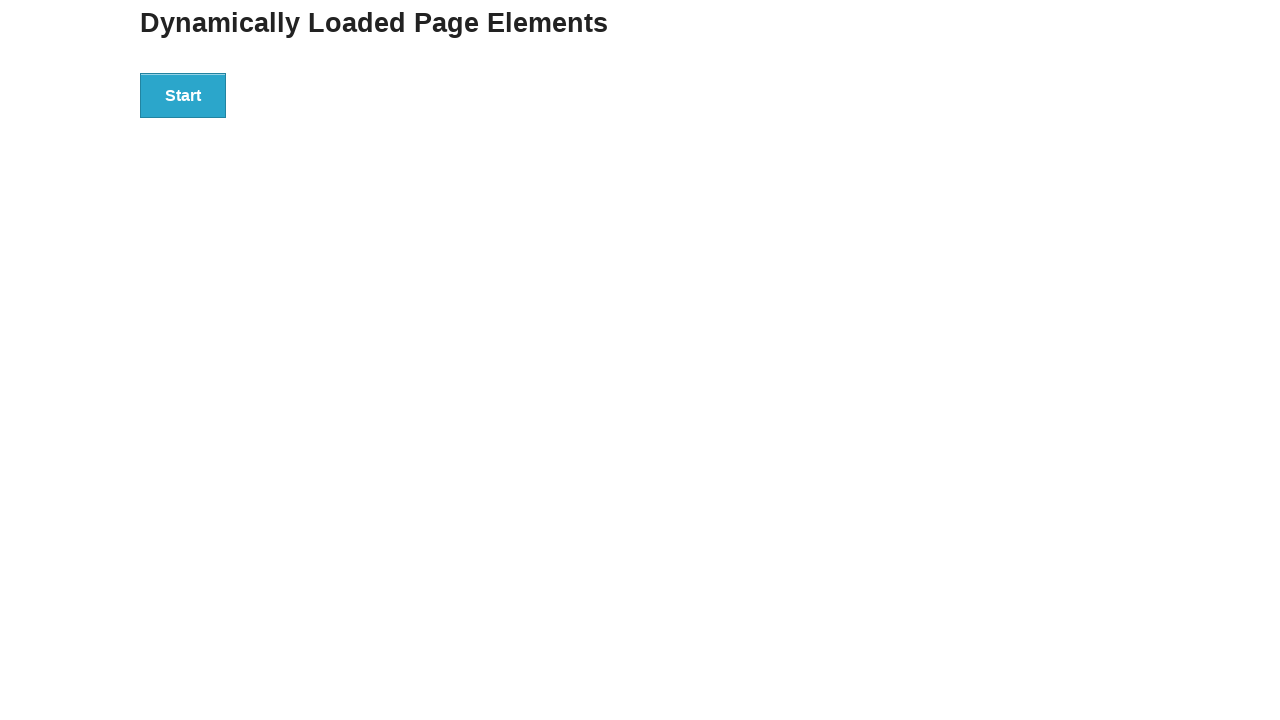

Clicked start button to trigger dynamic loading at (183, 95) on #start button
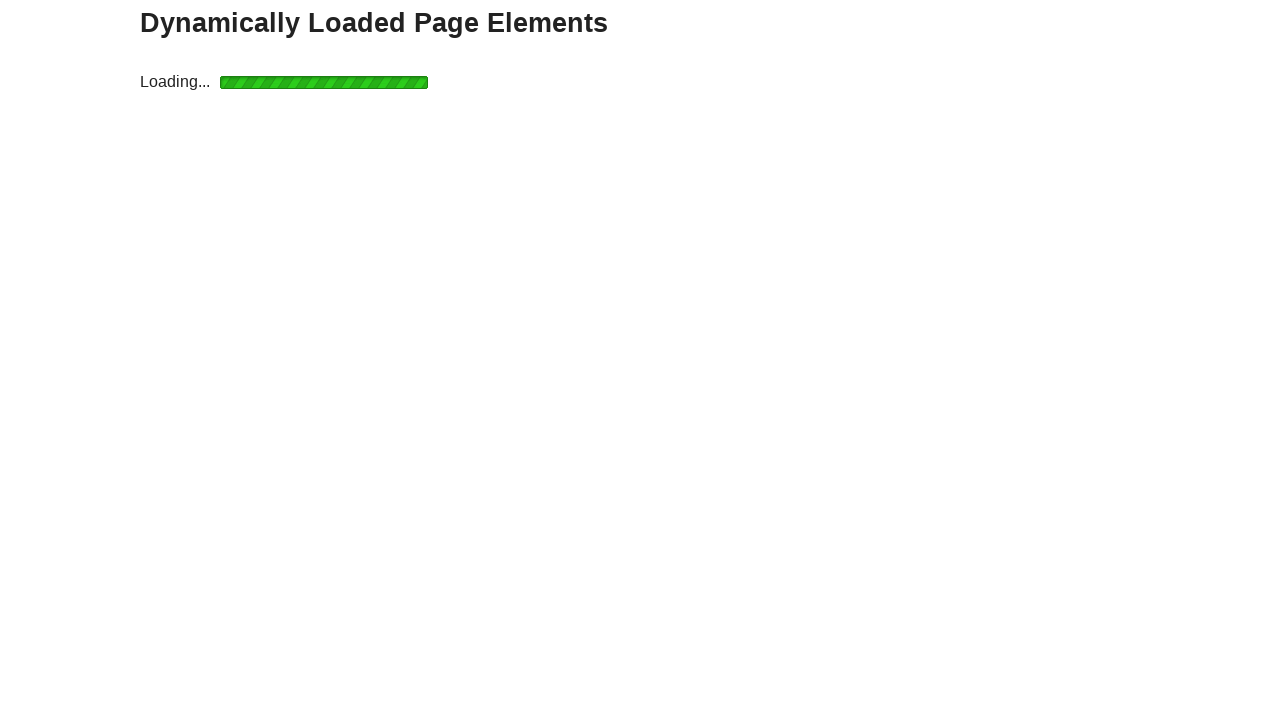

Verified 'Hello World!' text appeared after dynamic loading
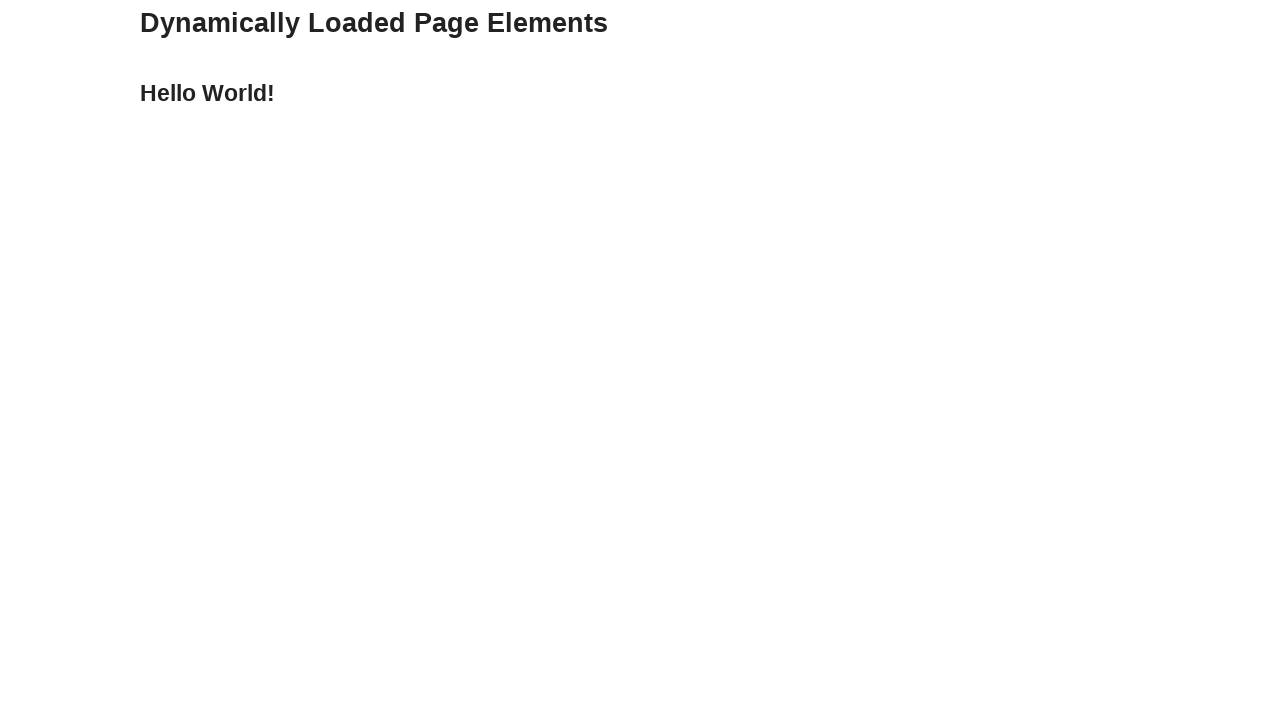

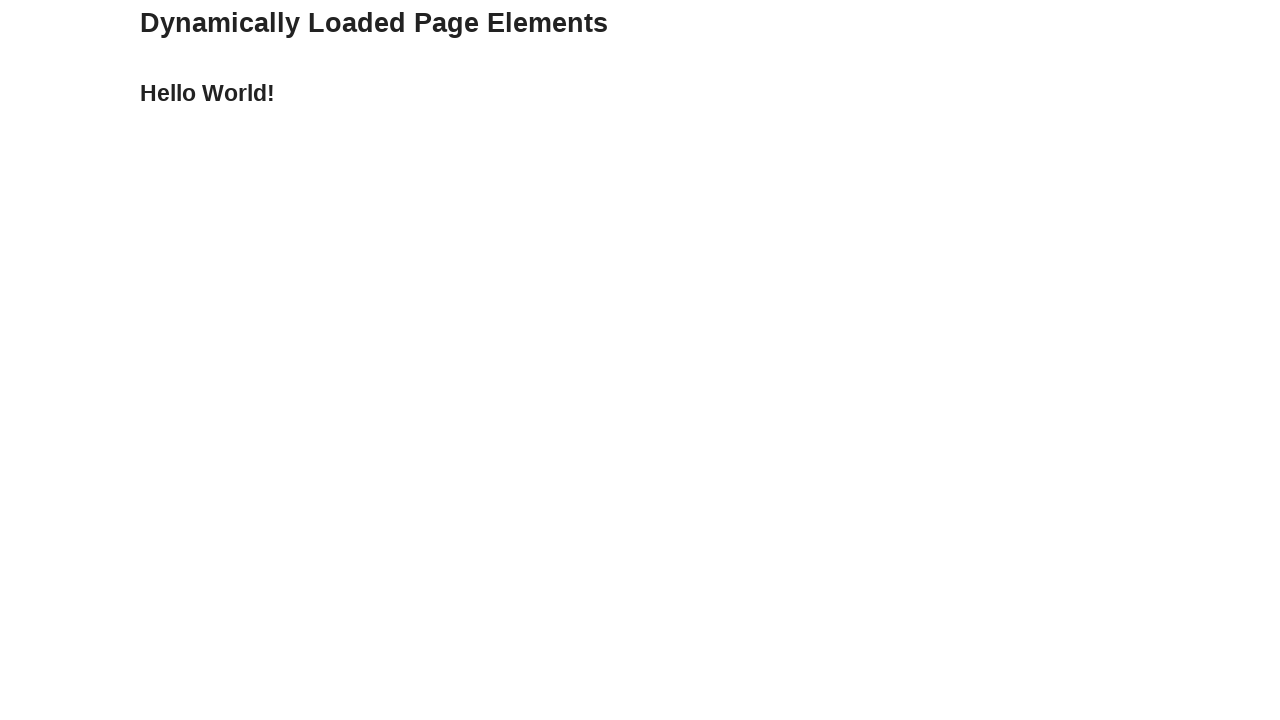